Waits for a price to reach $100, books it, then solves a math problem by calculating a logarithmic expression and submitting the answer

Starting URL: http://suninjuly.github.io/explicit_wait2.html

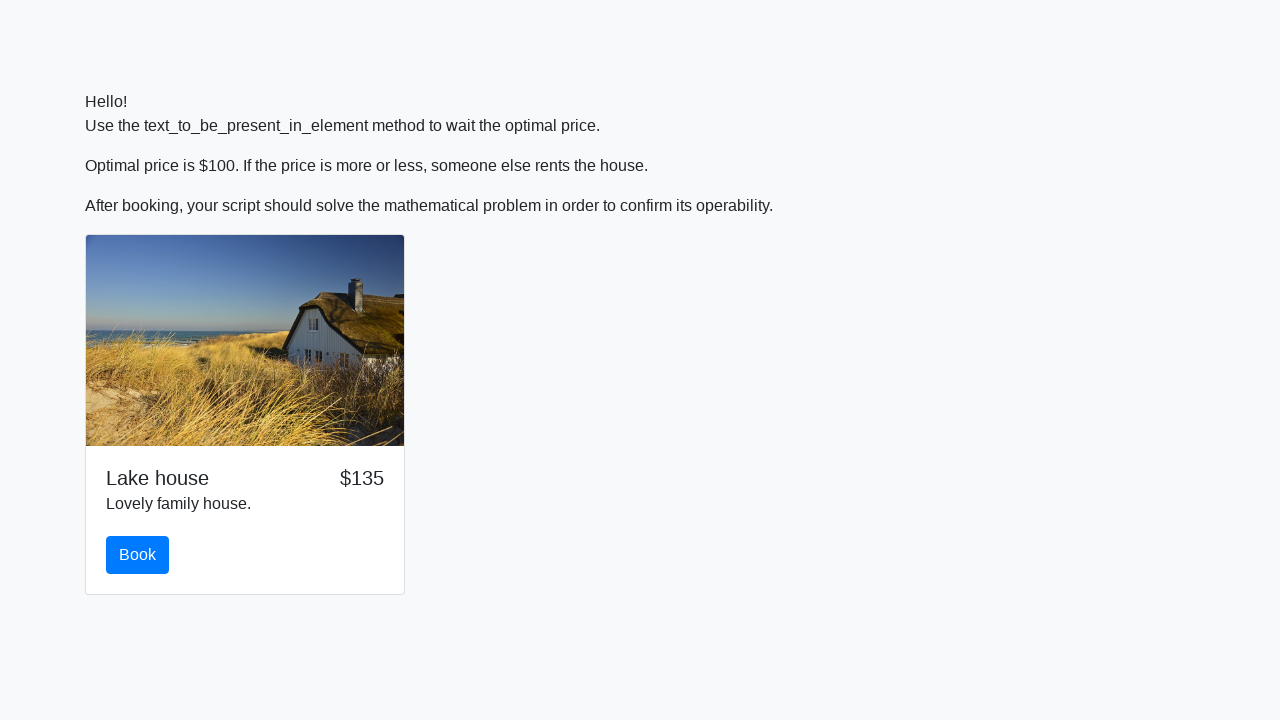

Waited for price to reach $100
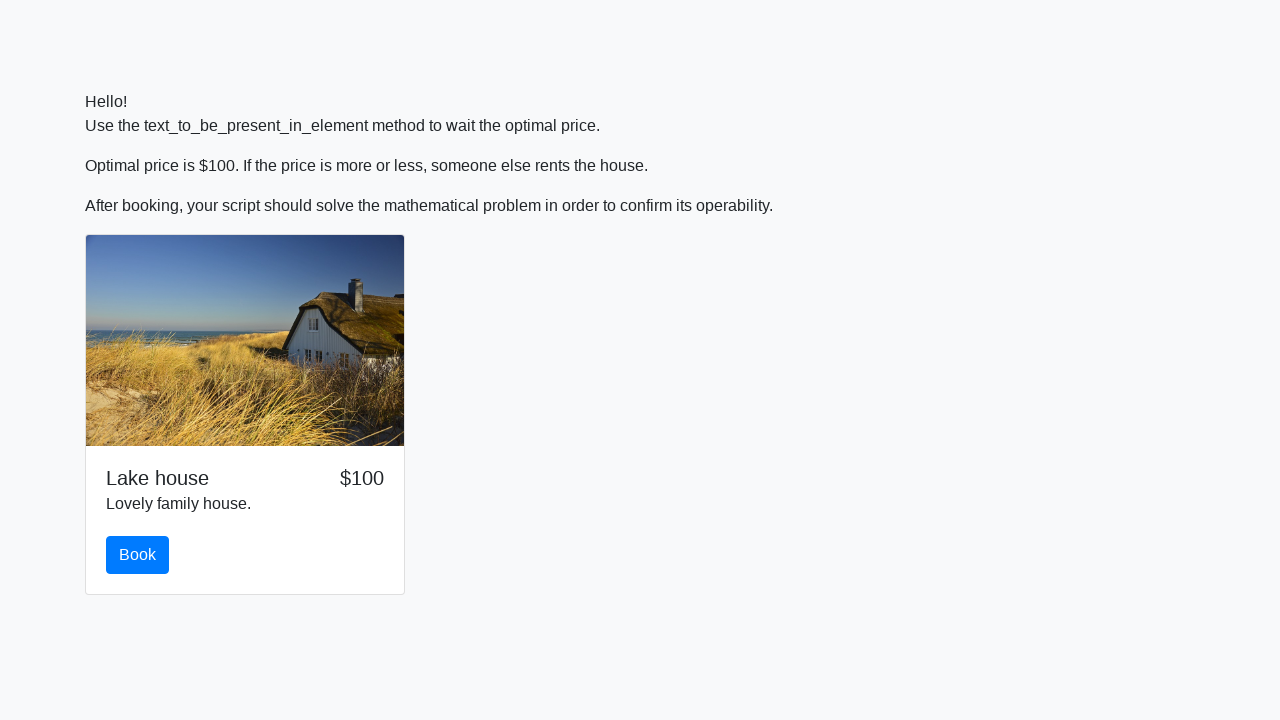

Clicked the book button at (138, 555) on #book
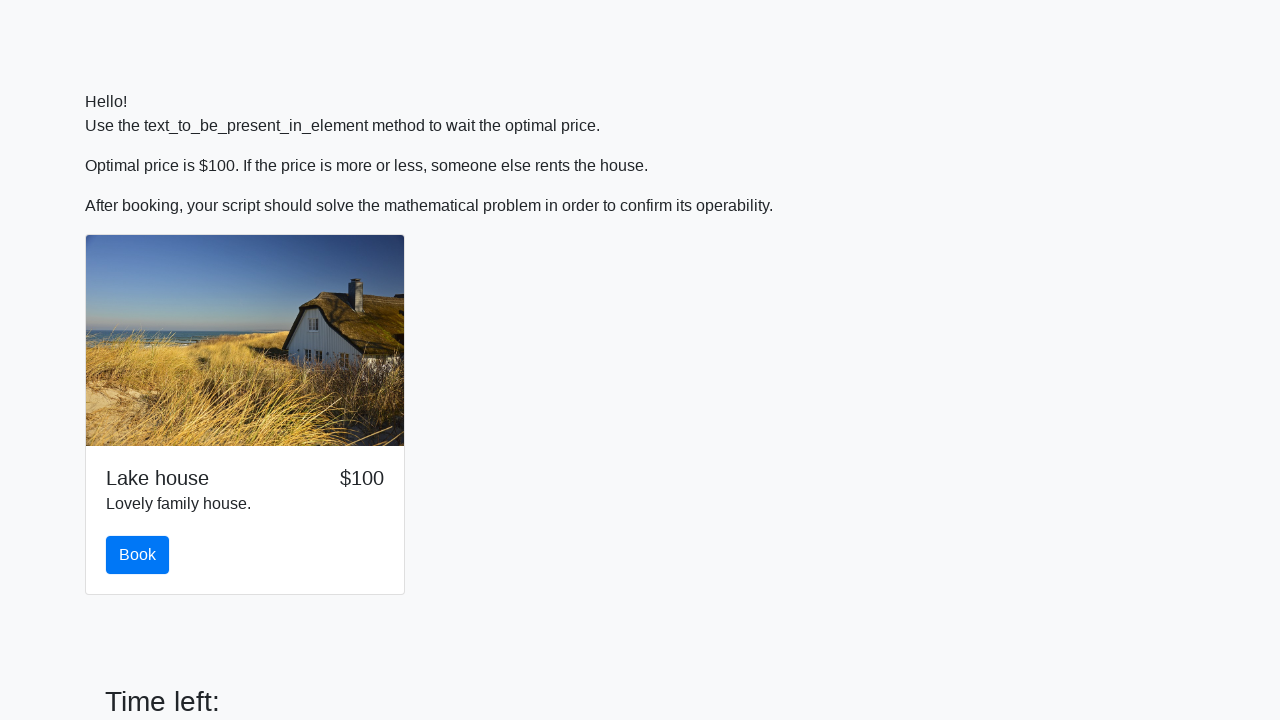

Retrieved input value for calculation: 501
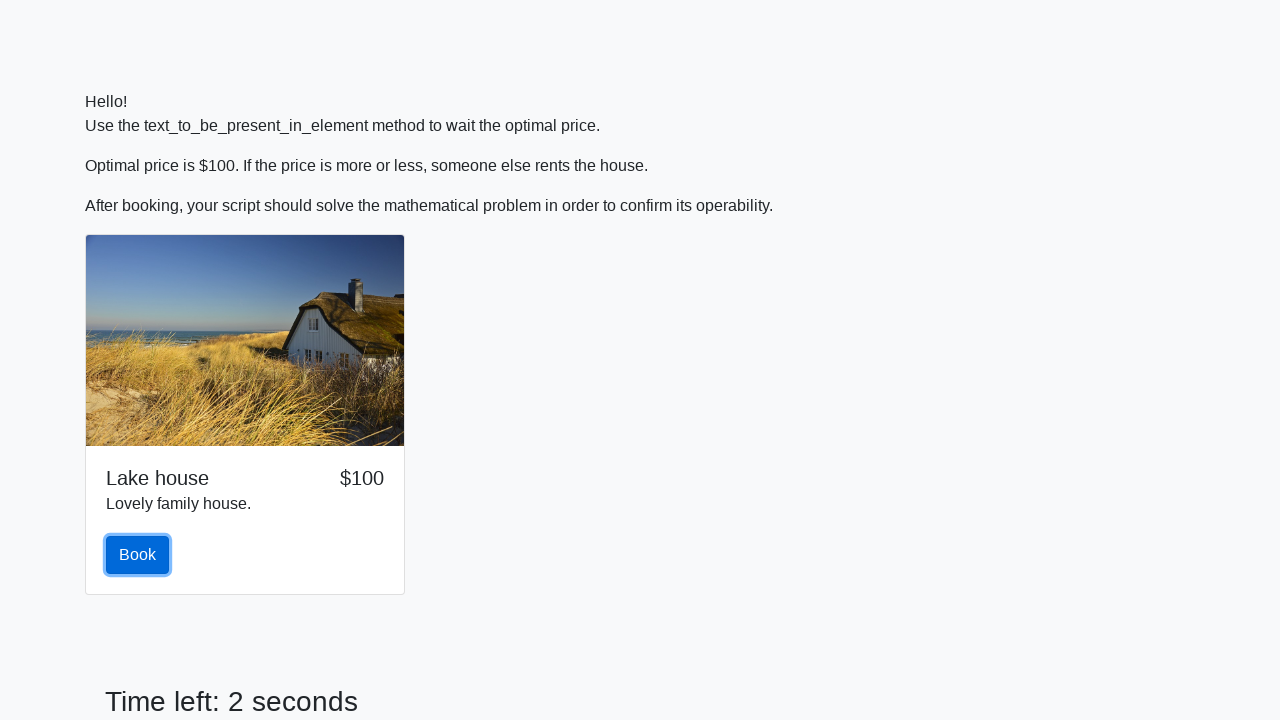

Calculated logarithmic expression result: 2.481372114242163
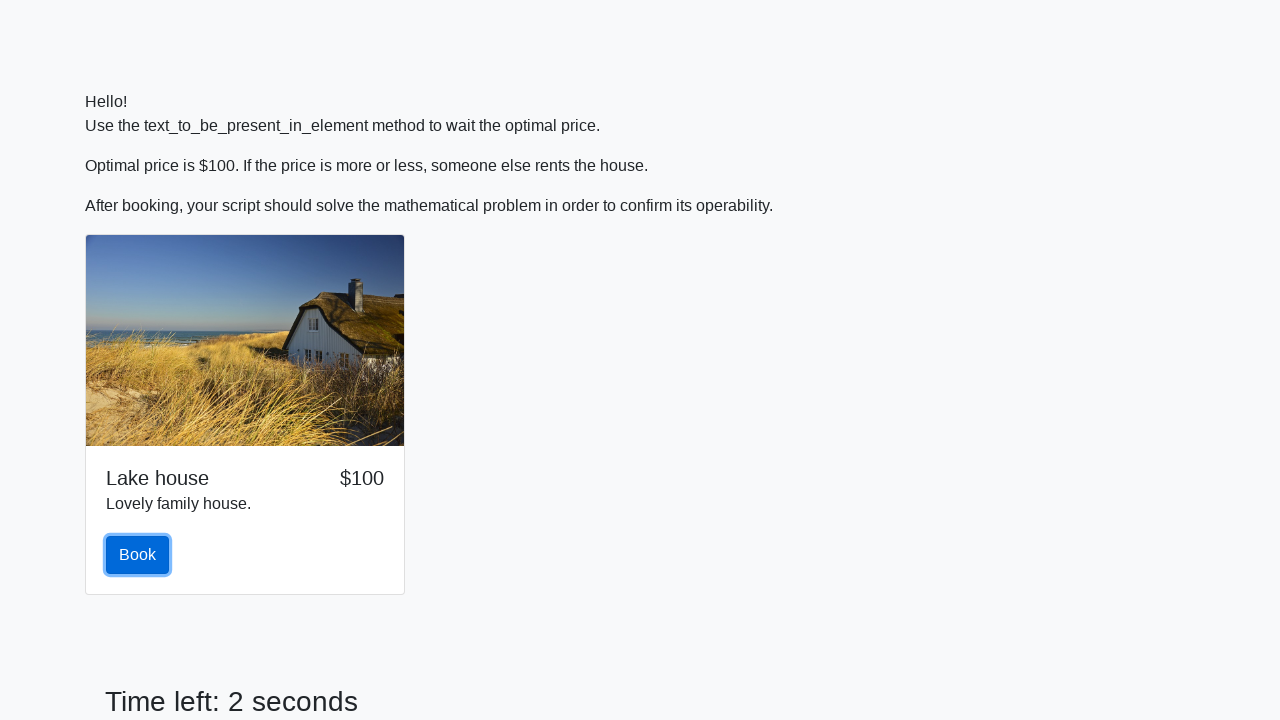

Scrolled to input field
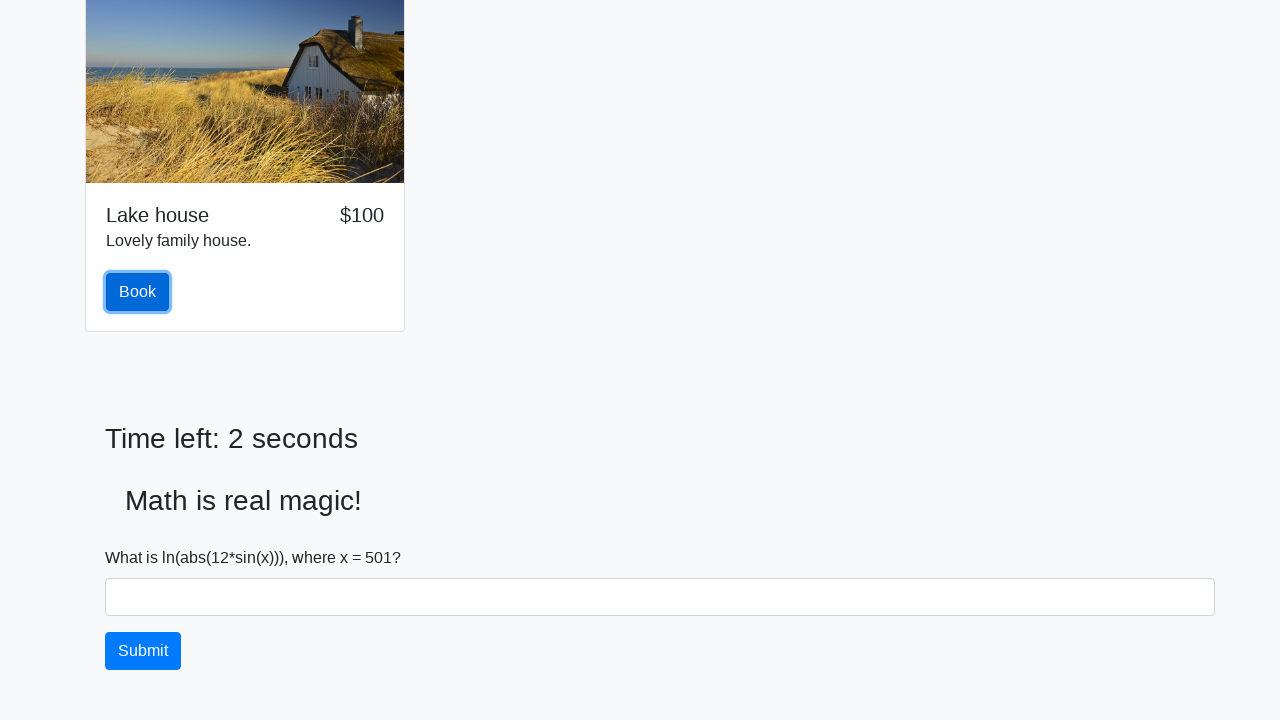

Filled answer field with calculated value: 2.481372114242163 on .form-control
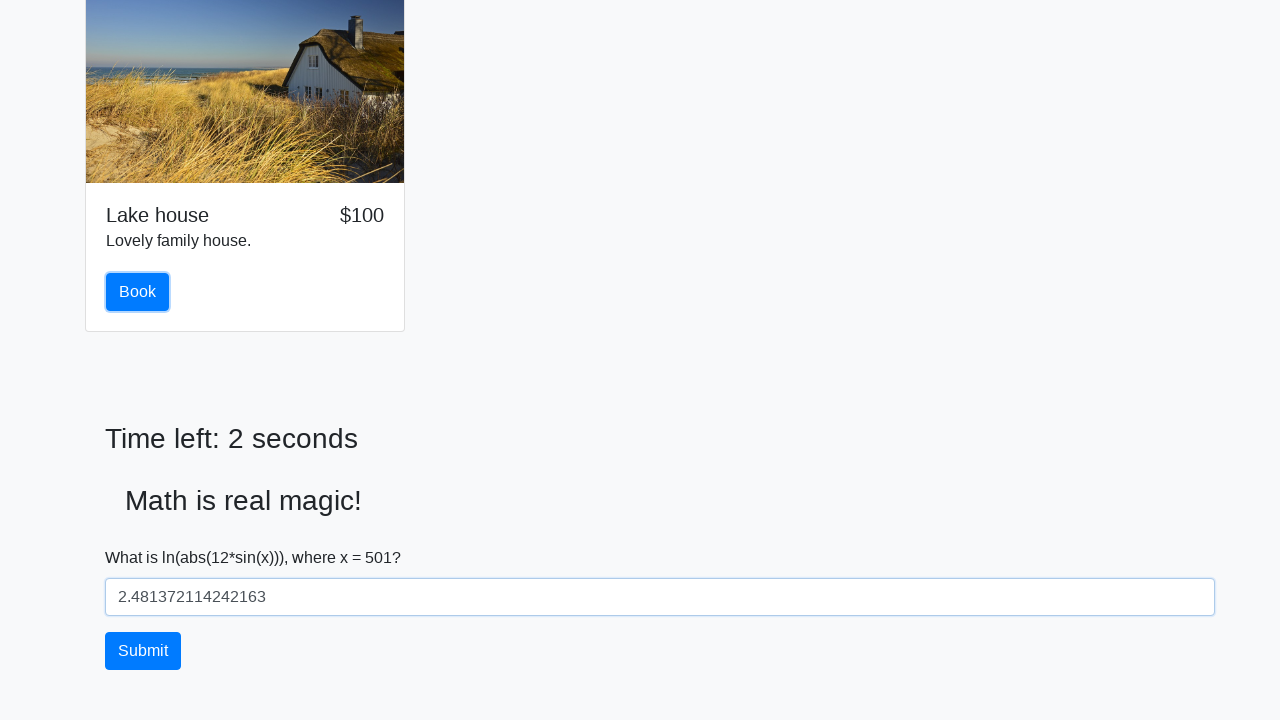

Clicked solve button to submit answer at (143, 651) on #solve
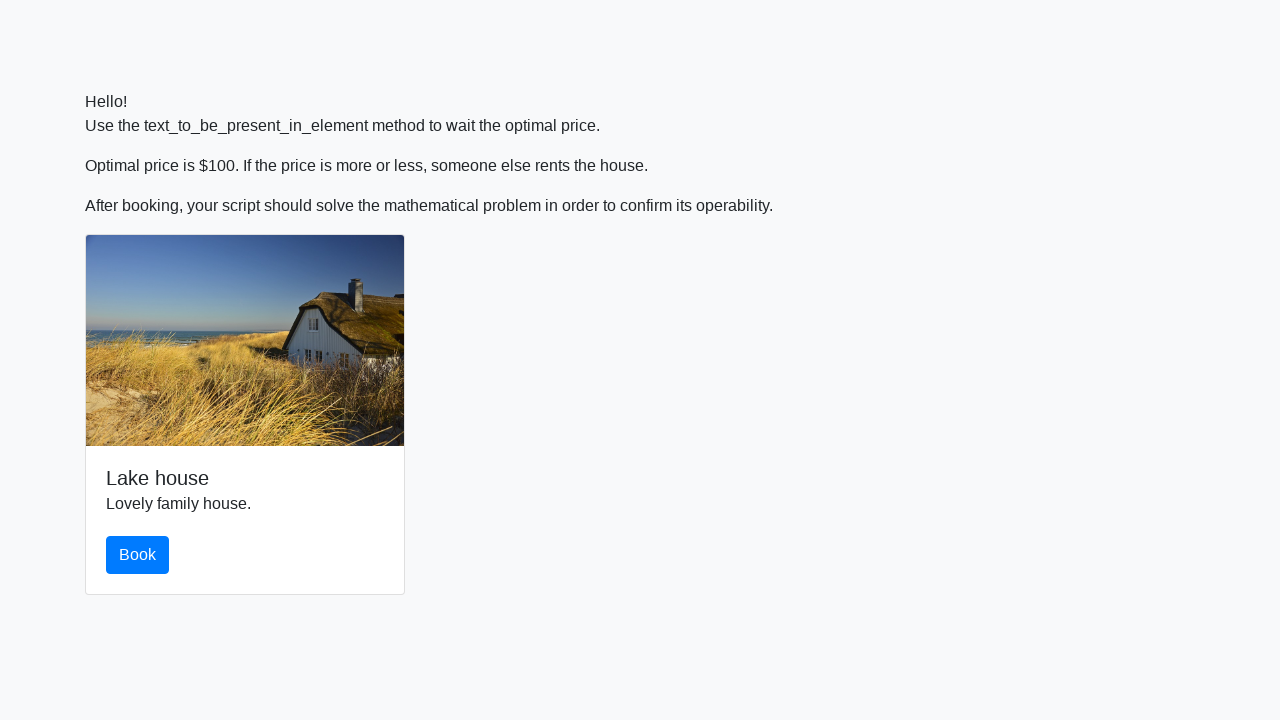

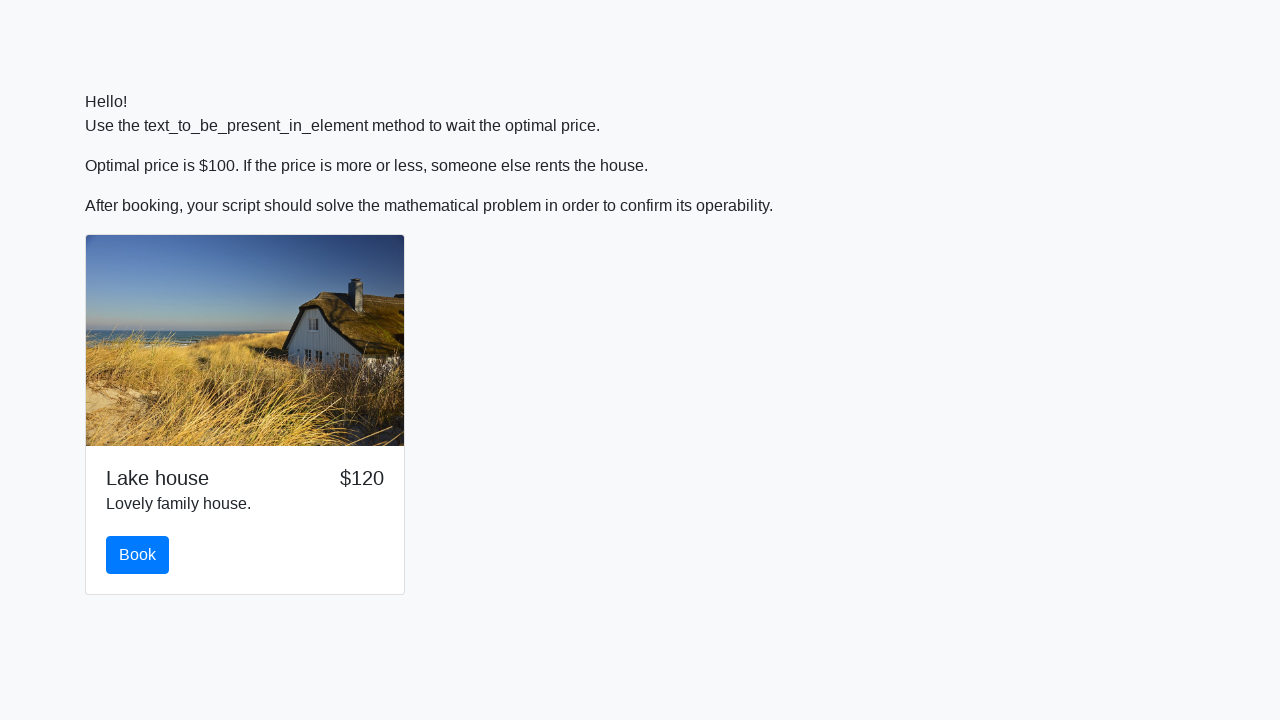